Tests keyboard input by typing text into an input field, verifying the value, then clearing the field and verifying it's empty

Starting URL: https://bonigarcia.dev/selenium-webdriver-java/web-form.html

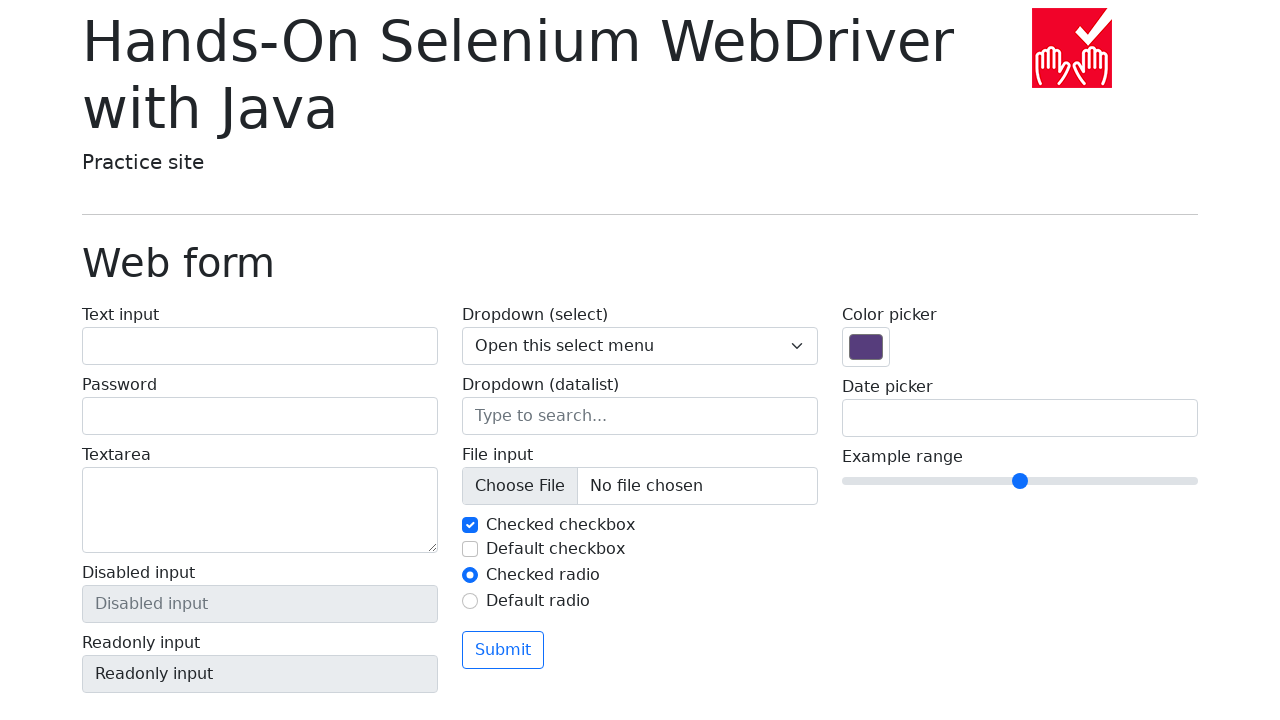

Typed 'Hello World!' into the text input field on input[name='my-text']
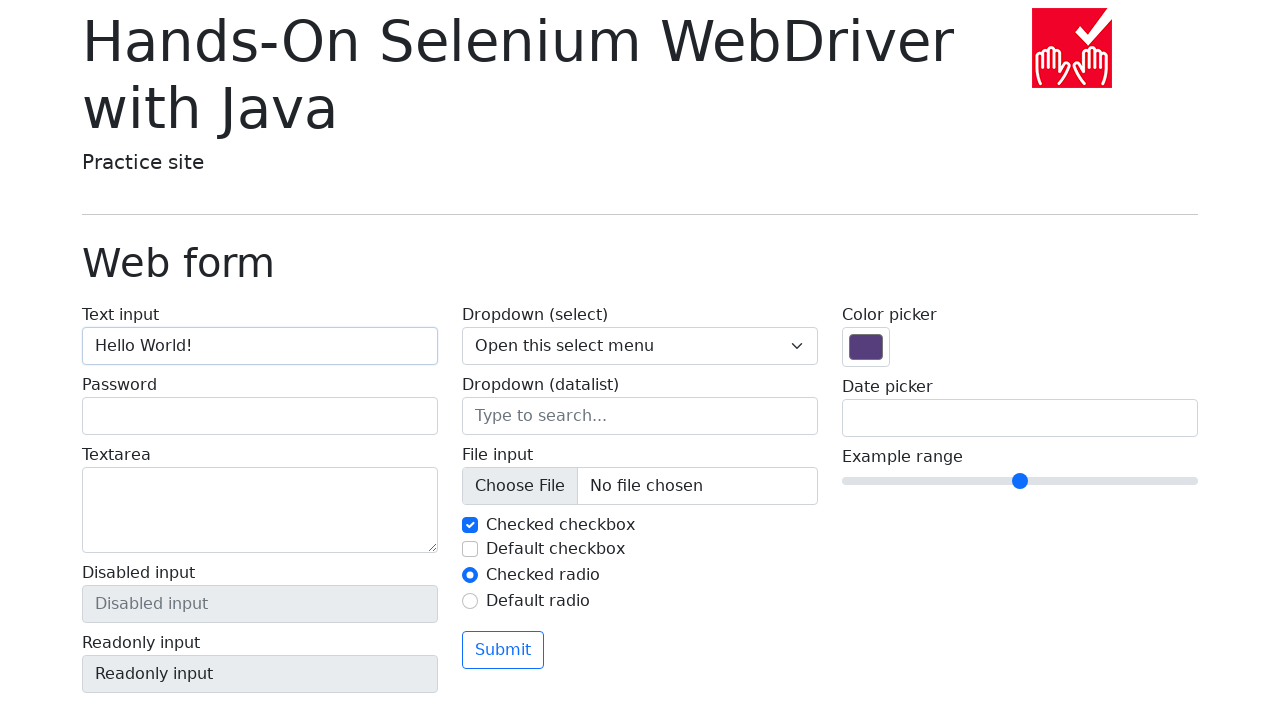

Located the text input element
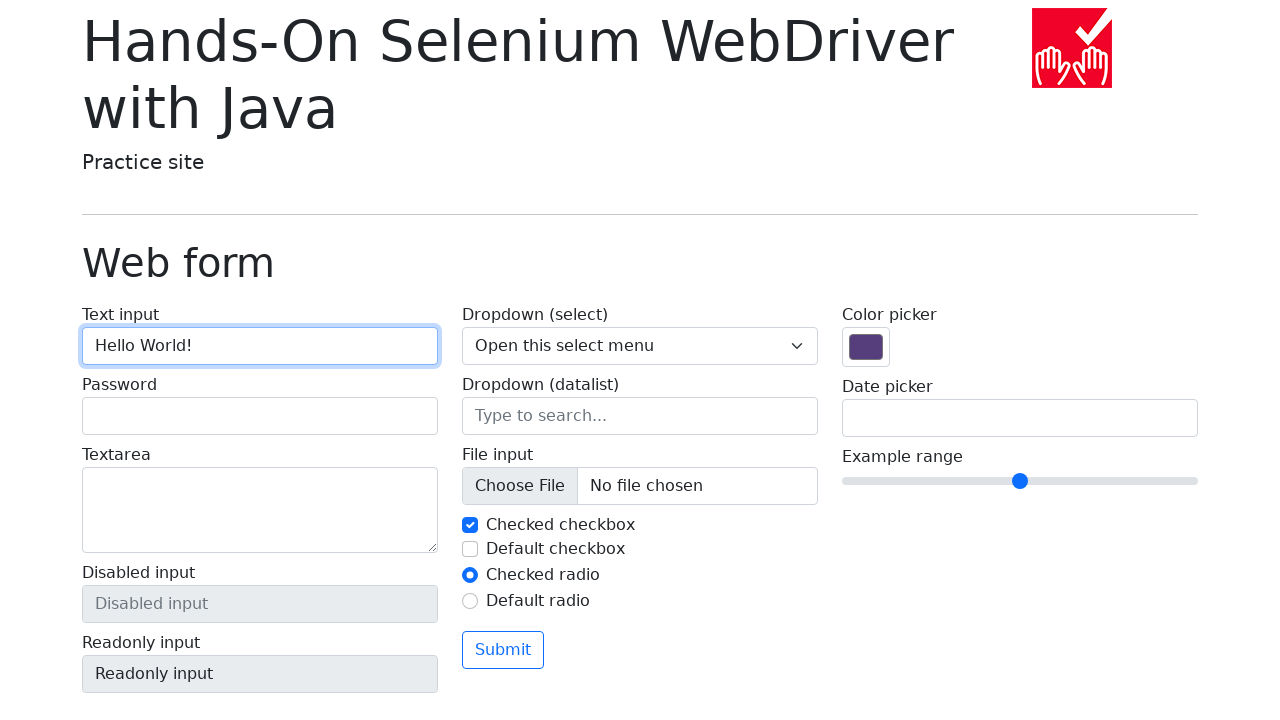

Verified input field contains 'Hello World!'
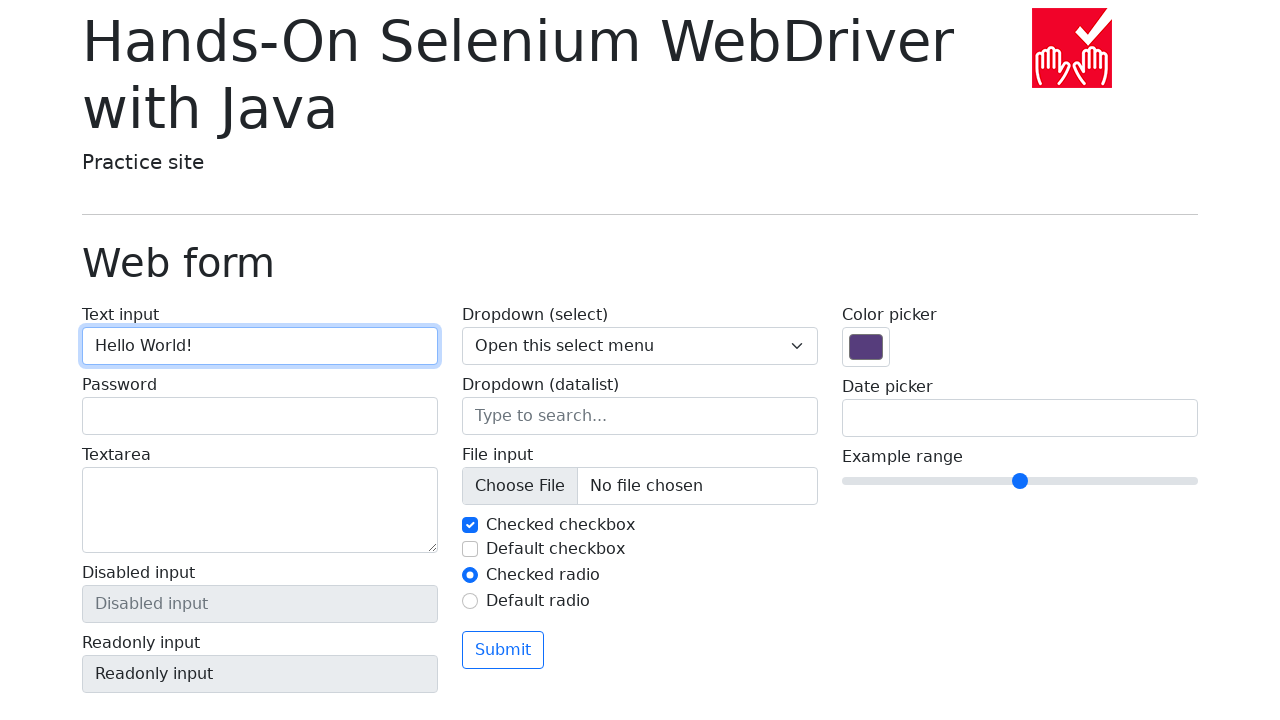

Cleared the text input field on input[name='my-text']
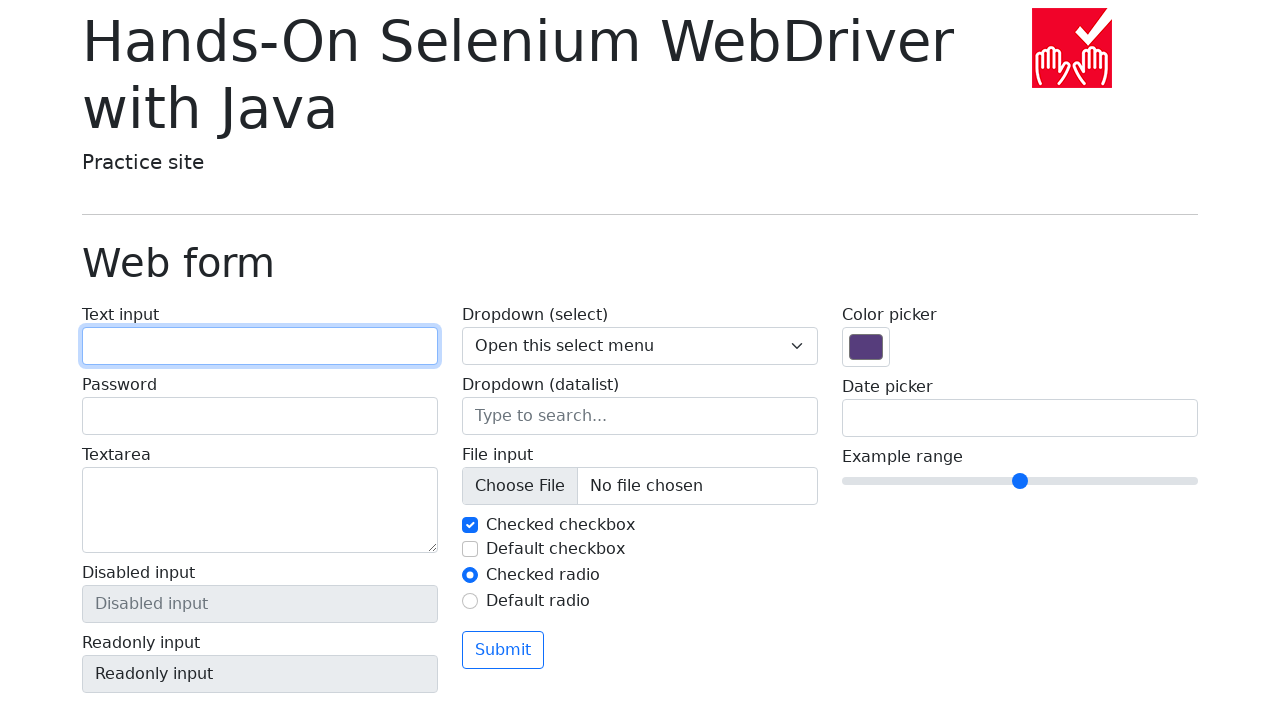

Verified input field is now empty
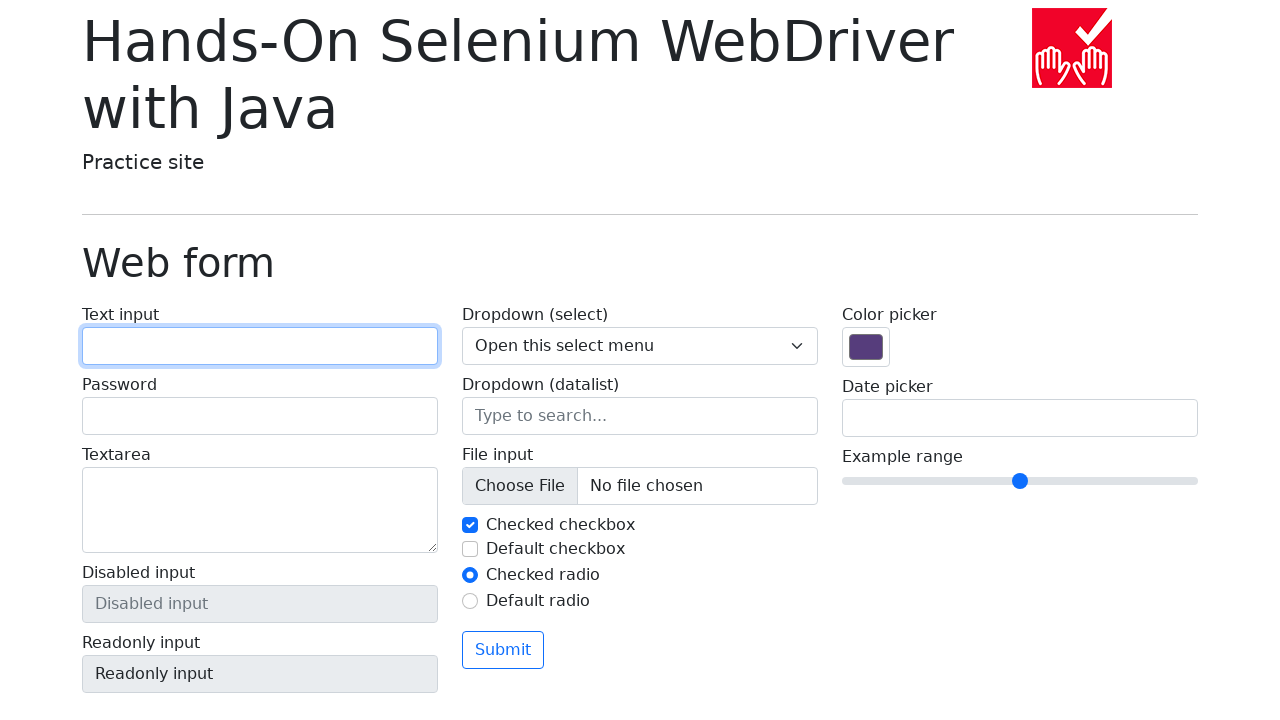

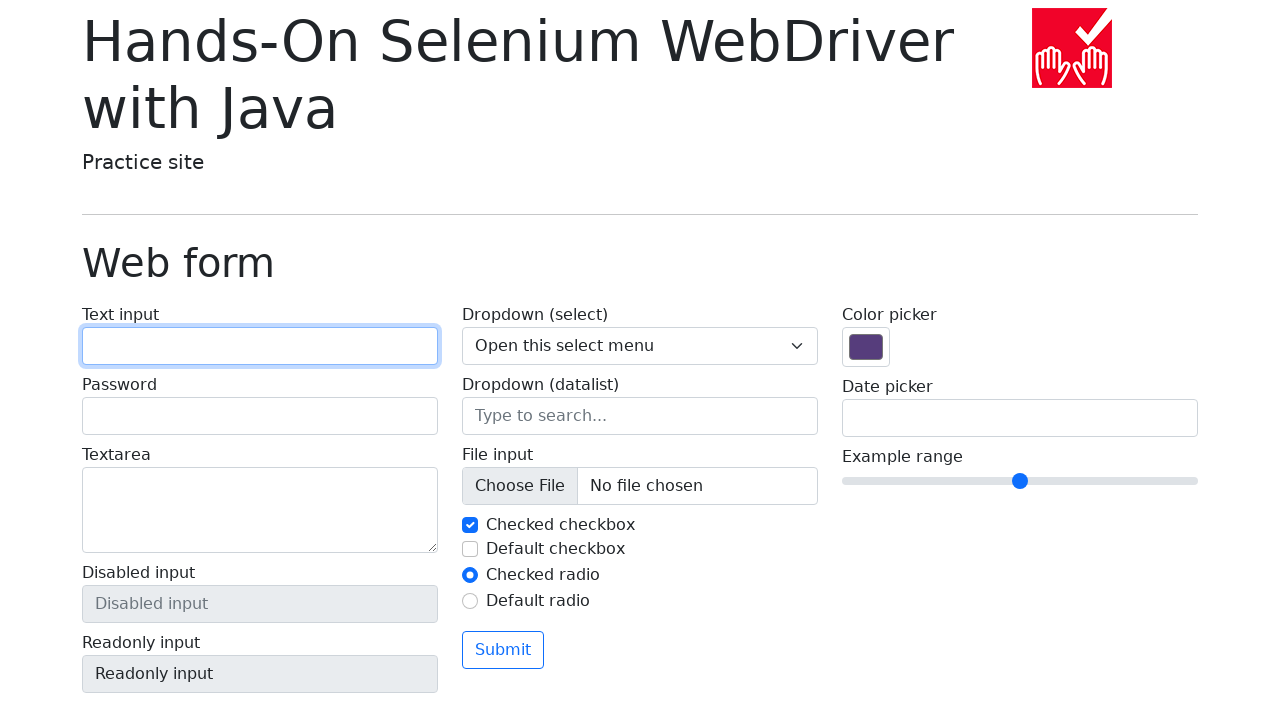